Tests a parking ticket lookup system by entering a license plate number and checking if the result indicates no electronic parking ticket is registered.

Starting URL: https://www.parking-servis.co.rs/lat/edpk

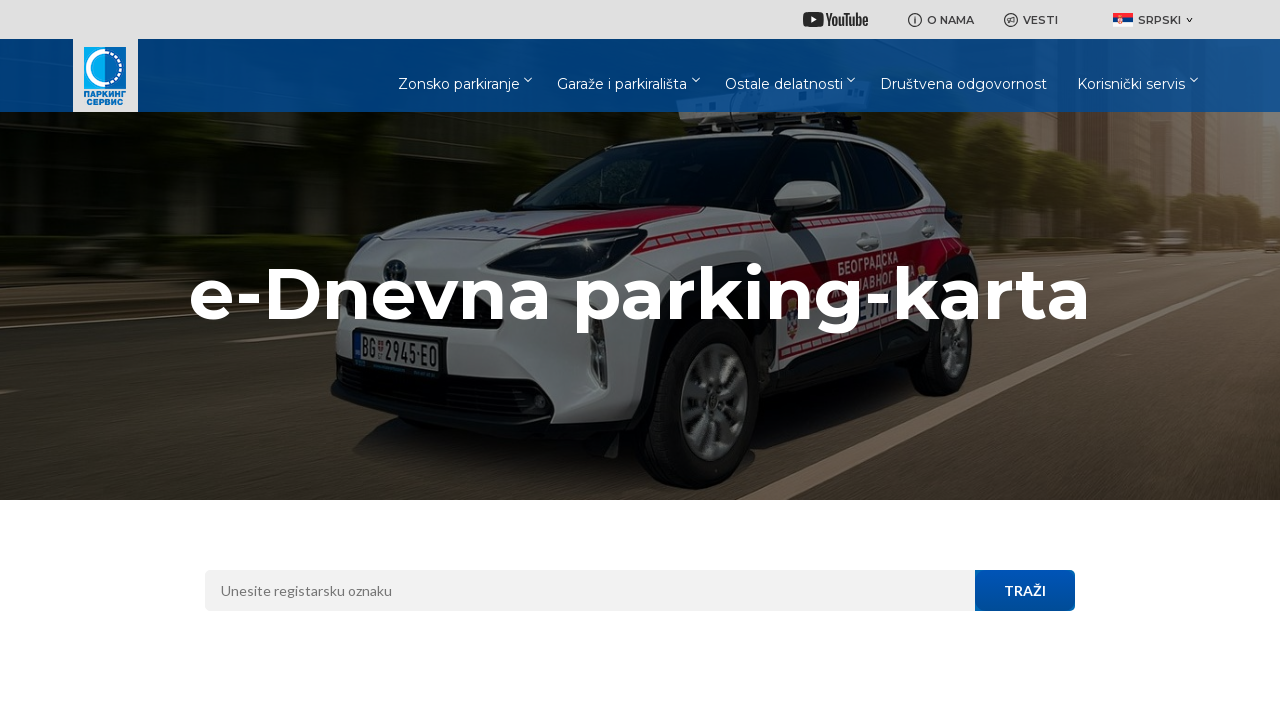

Entered license plate number 'BG123AB' in the search field on input[name='fine']
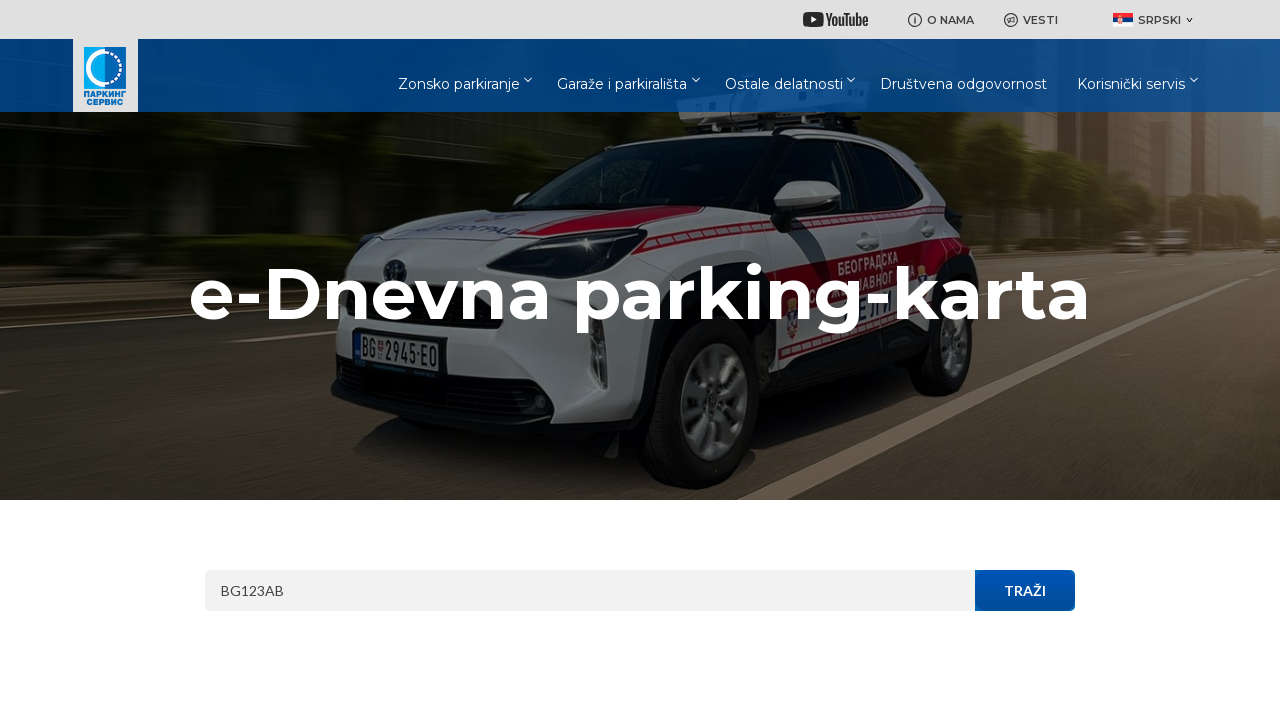

Clicked the submit button to lookup parking ticket at (1025, 590) on button[type='submit']
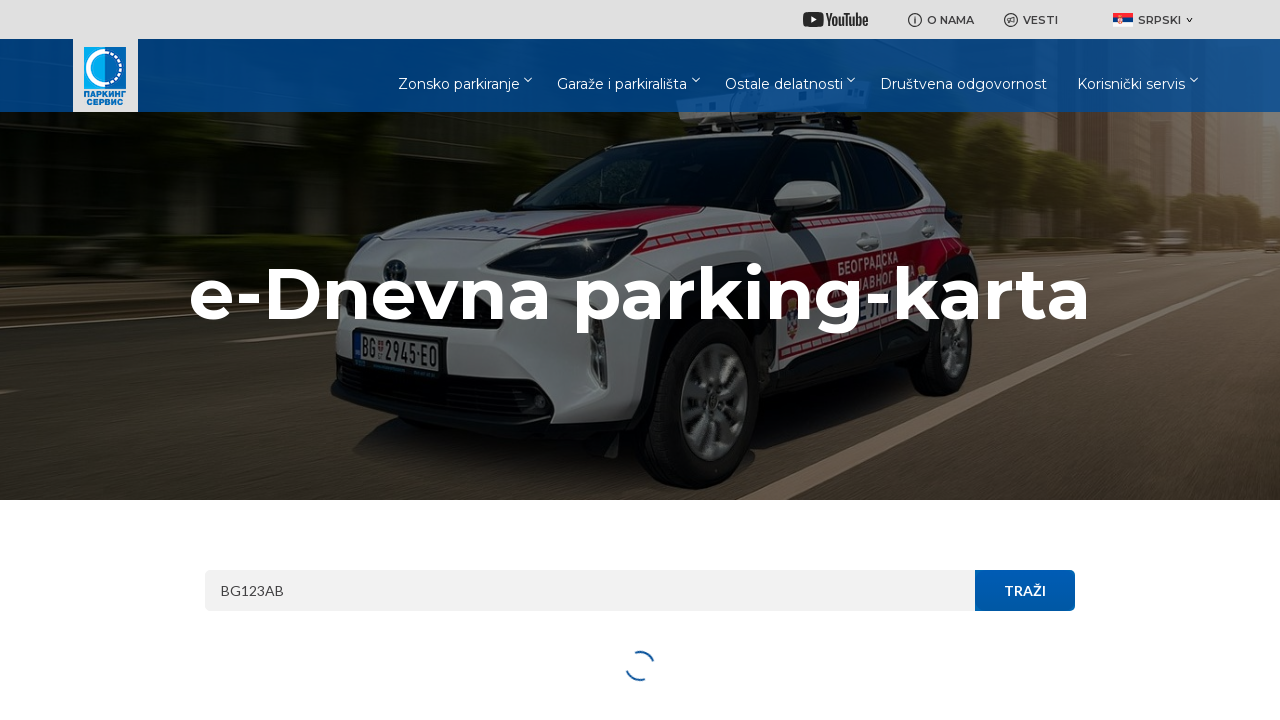

Result message appeared confirming no electronic parking ticket is registered
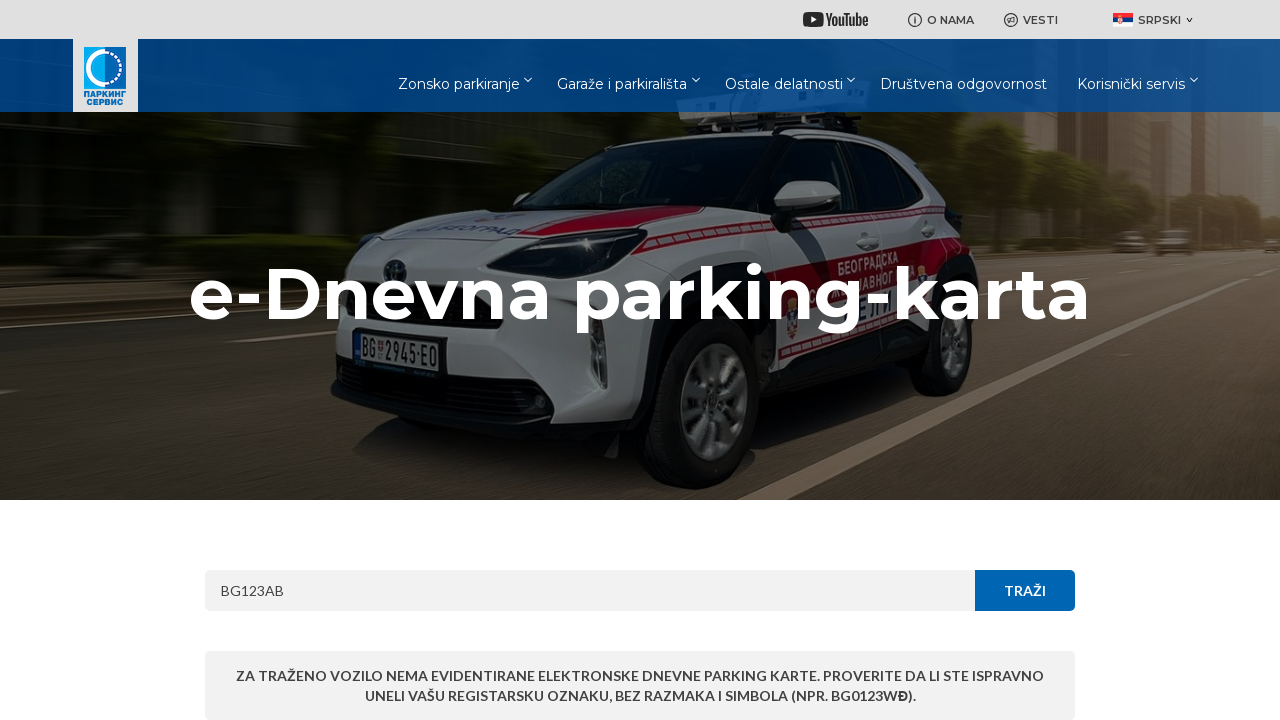

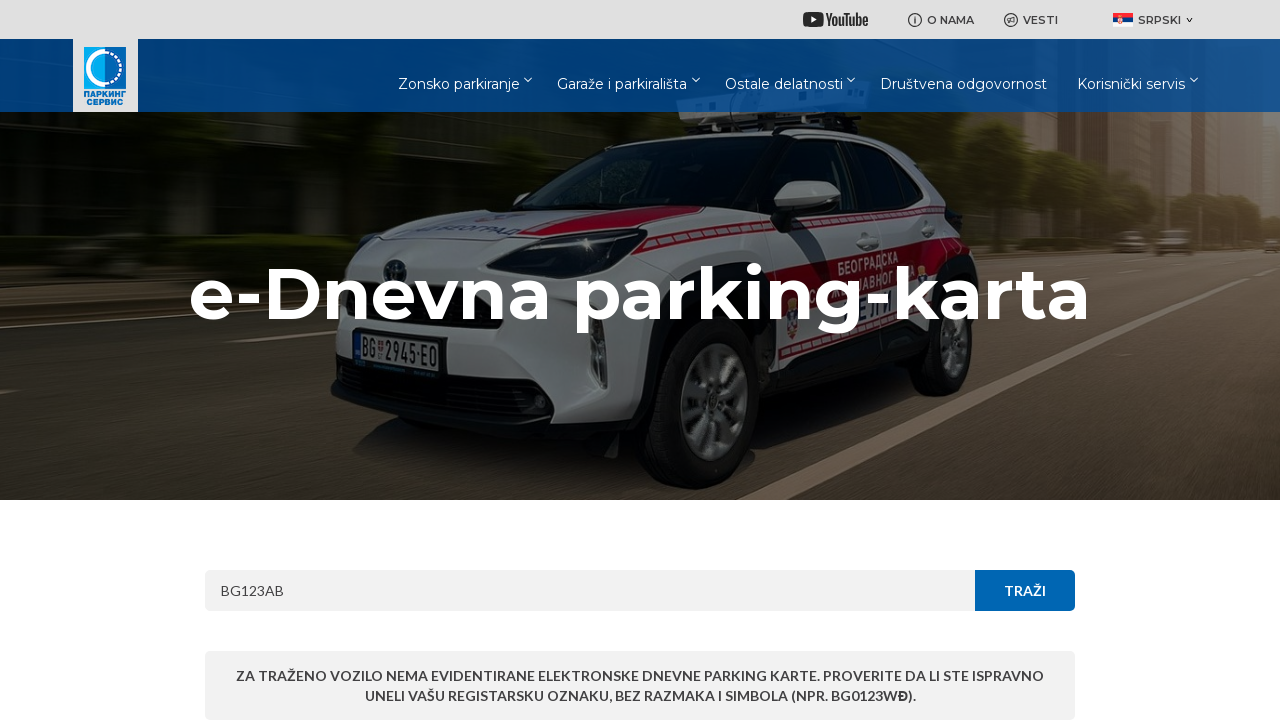